Tests that the Browse Languages page contains a table with headers Language, Author, Date, Comments, and Rate.

Starting URL: https://www.99-bottles-of-beer.net/

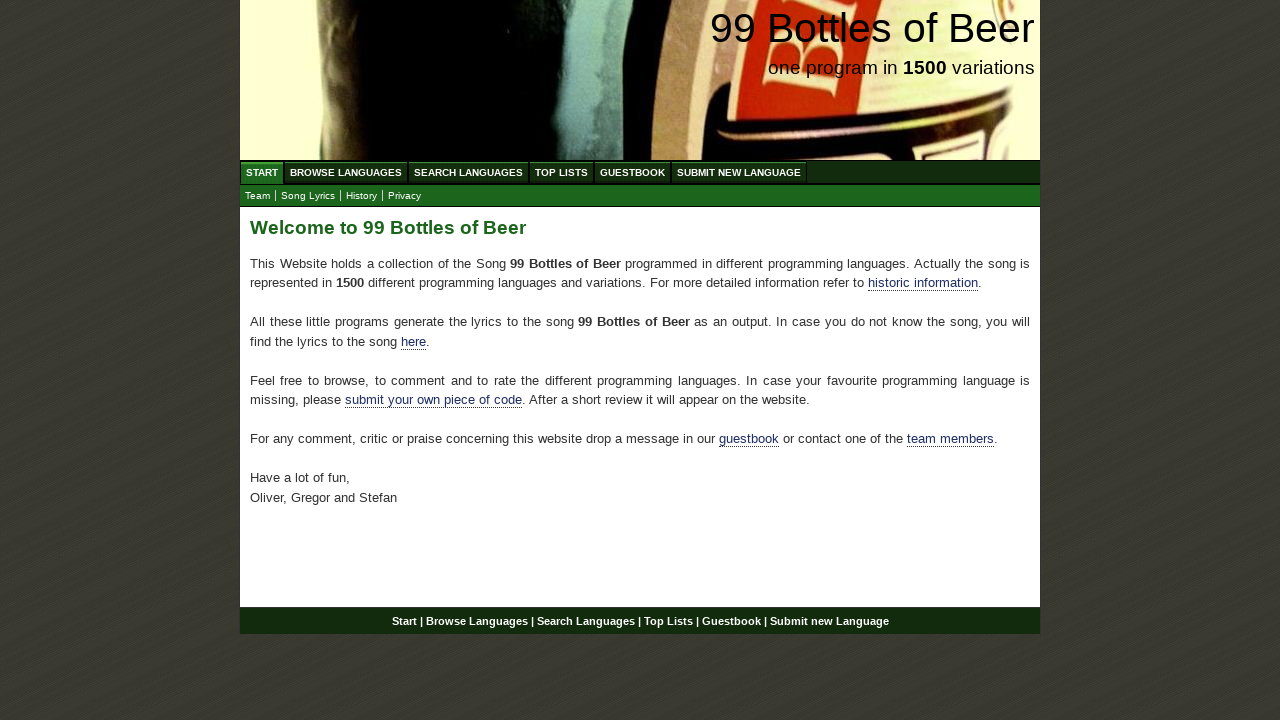

Clicked on Browse Languages menu at (346, 172) on a[href='/abc.html']
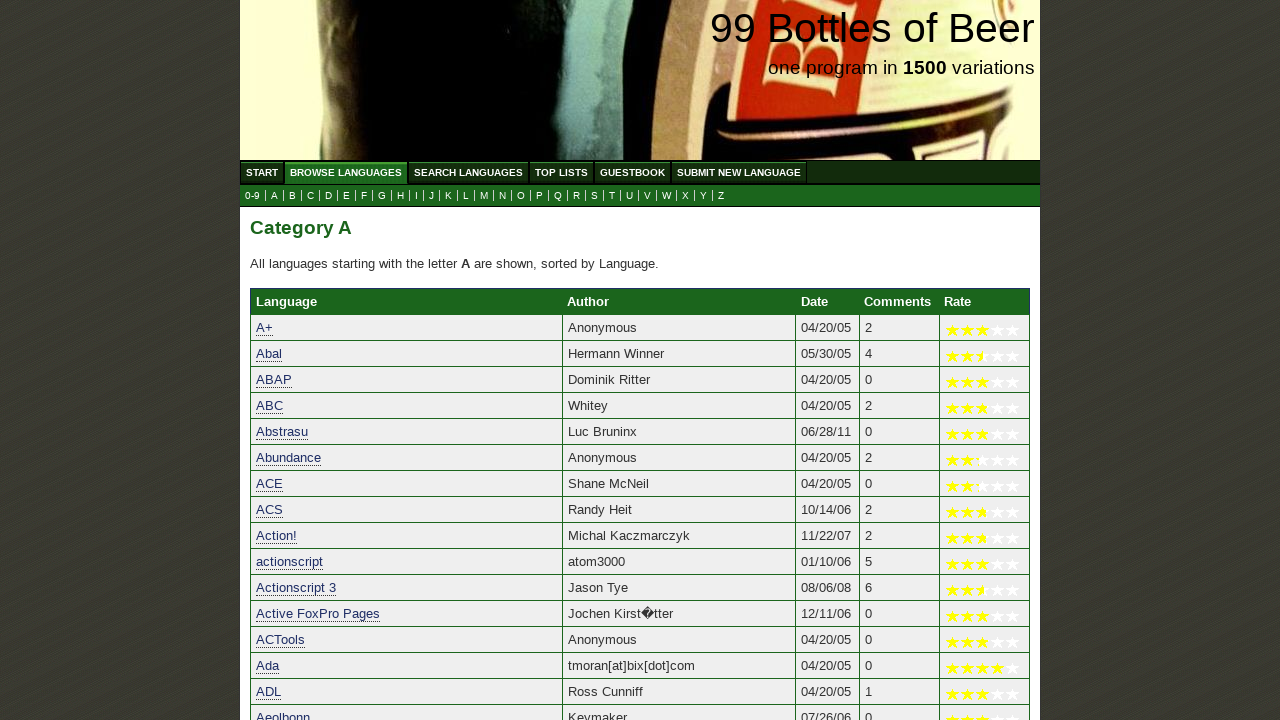

Browse Languages page loaded with table headers
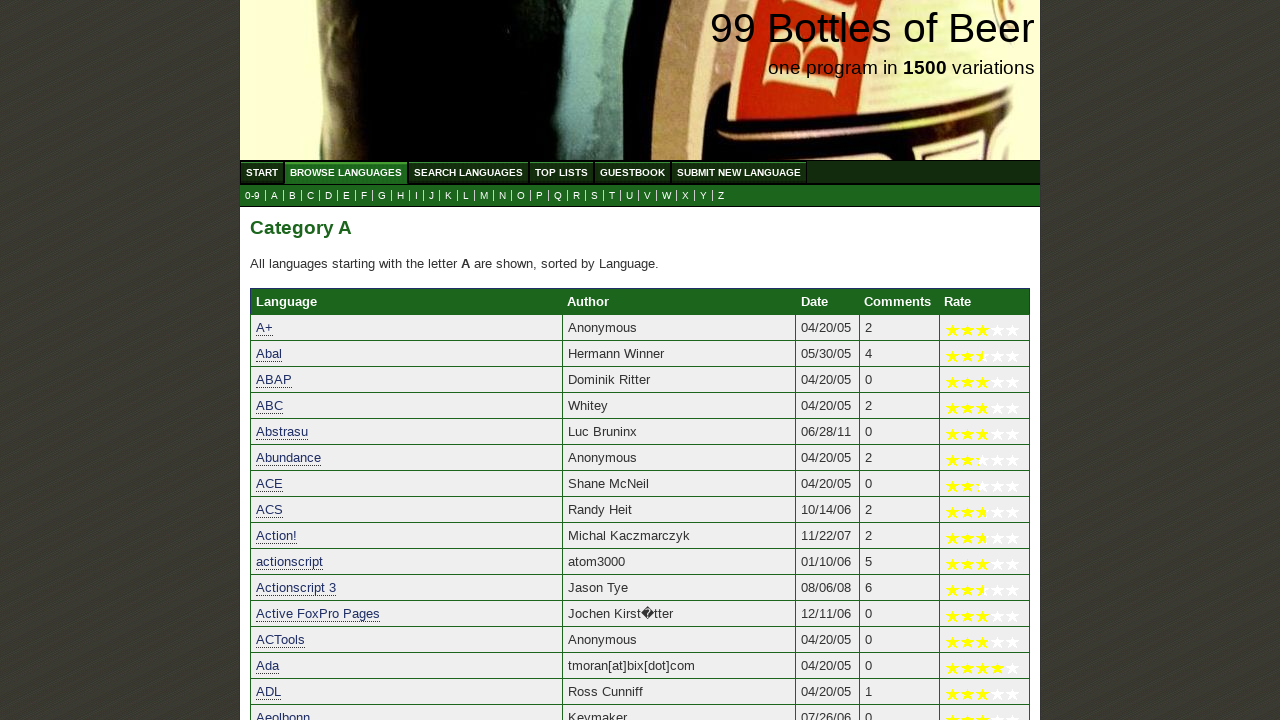

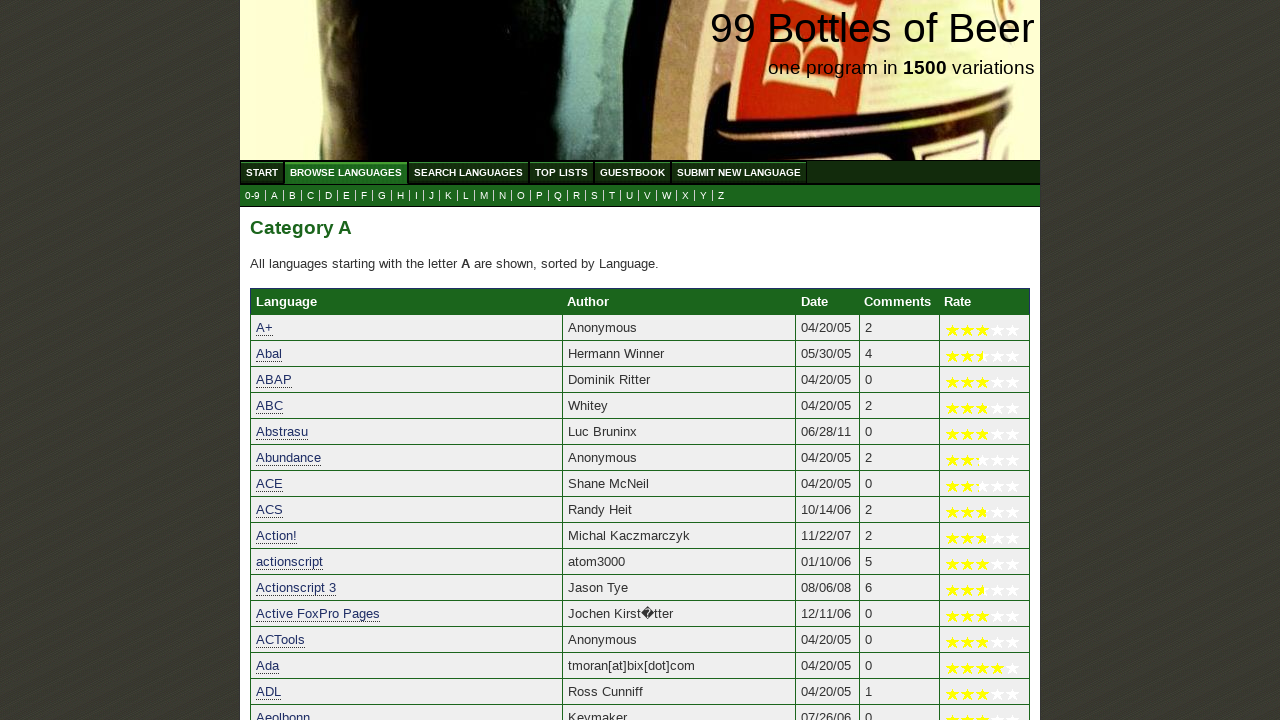